Tests password generator with special characters in both master password and site name fields

Starting URL: http://angel.net/~nic/passwd.sha1.1a.html

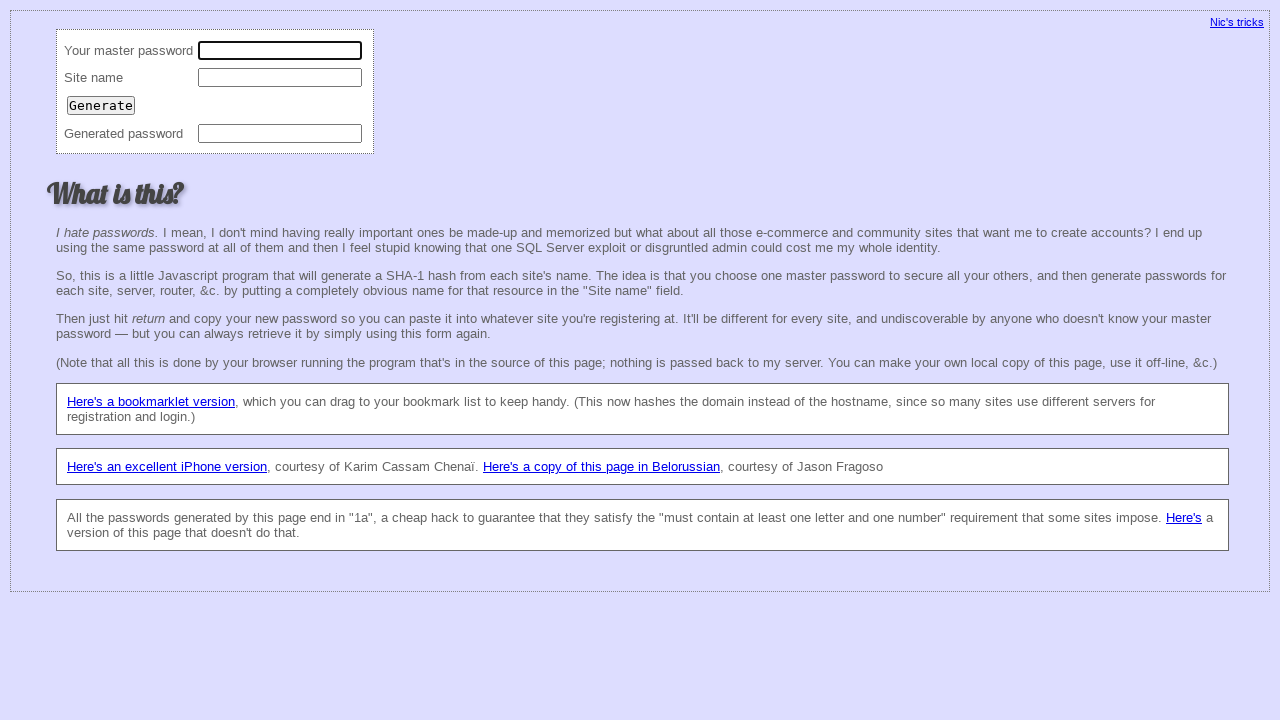

Filled master password field with special characters '!@#$%^&*()' on input[name='master']
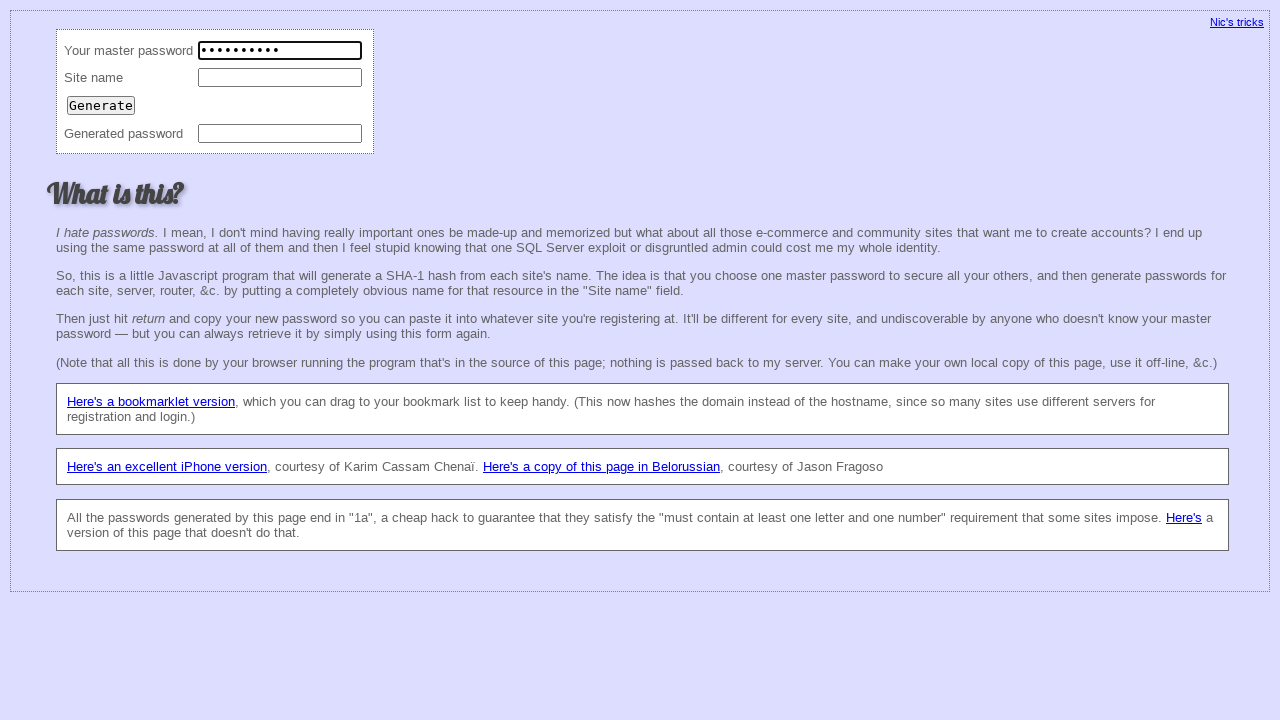

Filled site name field with special characters '!@#$%^&*()' on input[name='site']
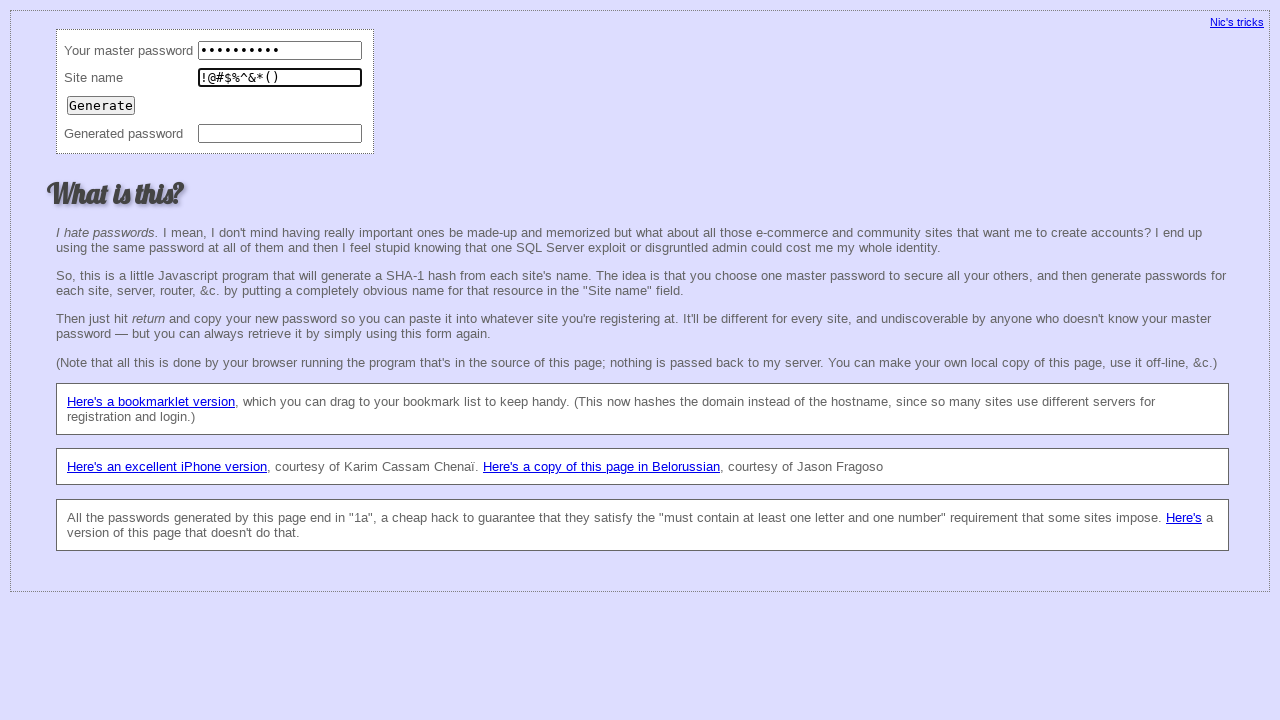

Pressed Enter to trigger password generation on input[name='site']
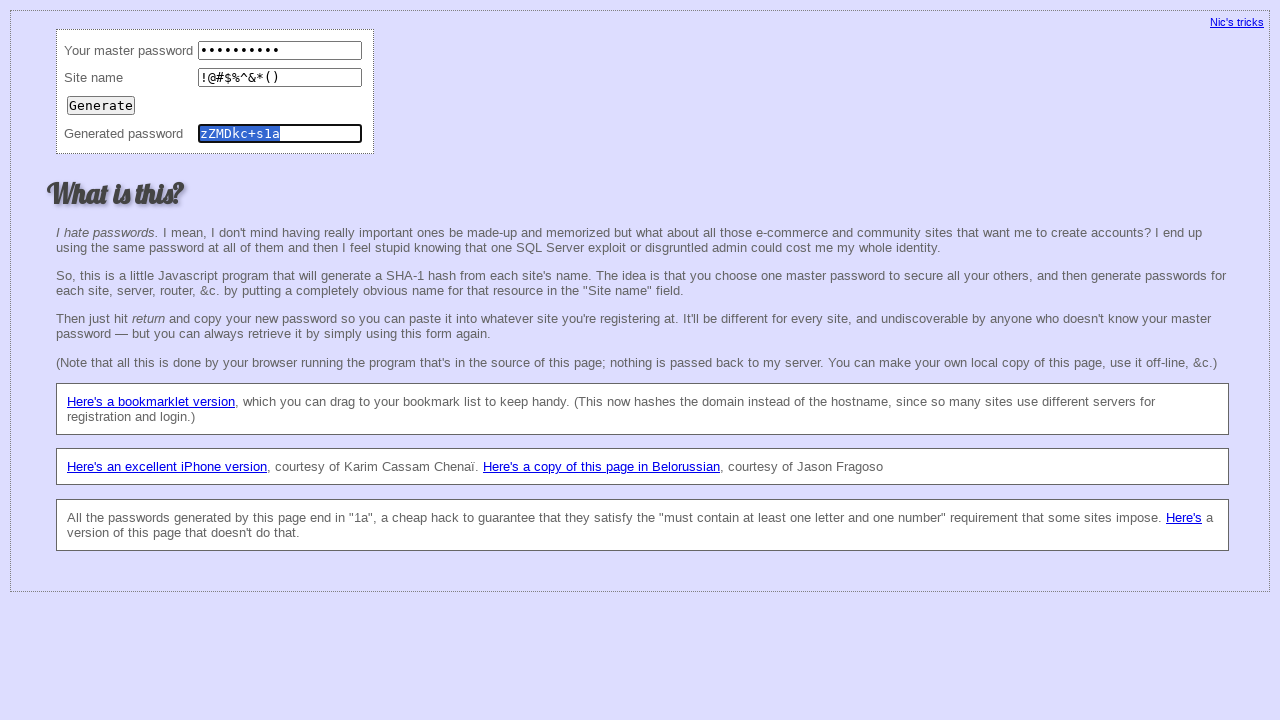

Password was generated successfully
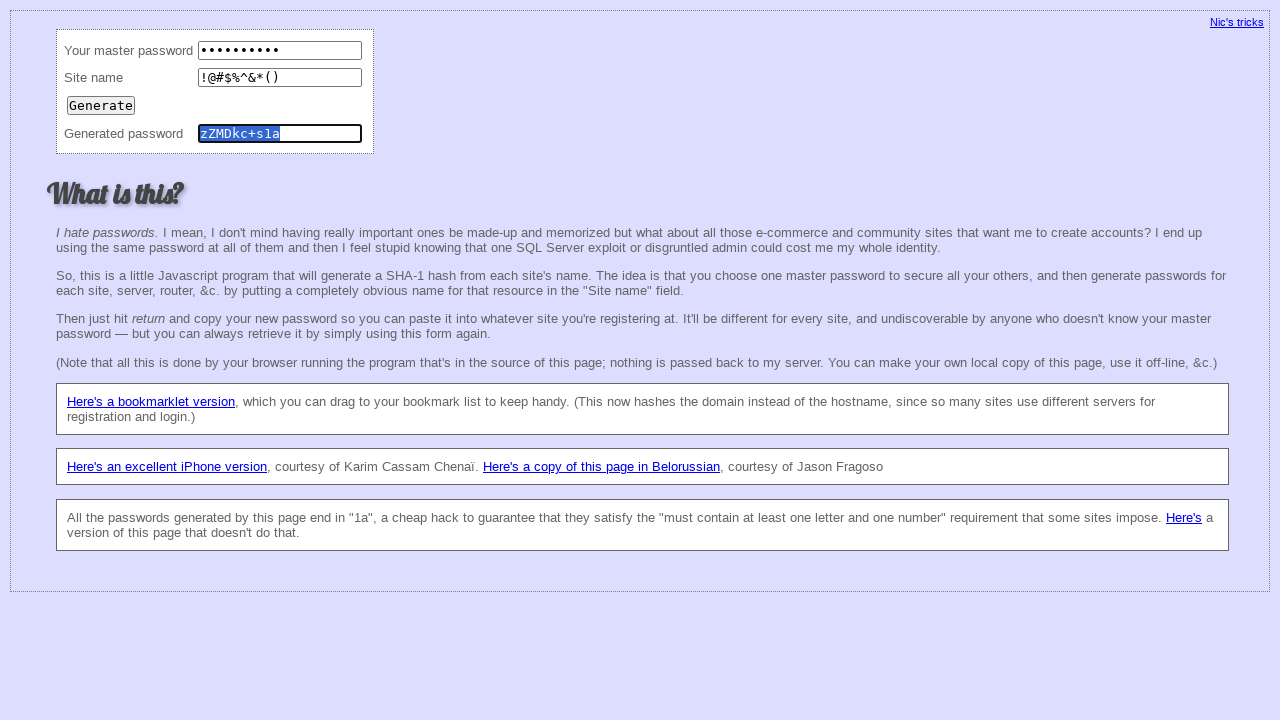

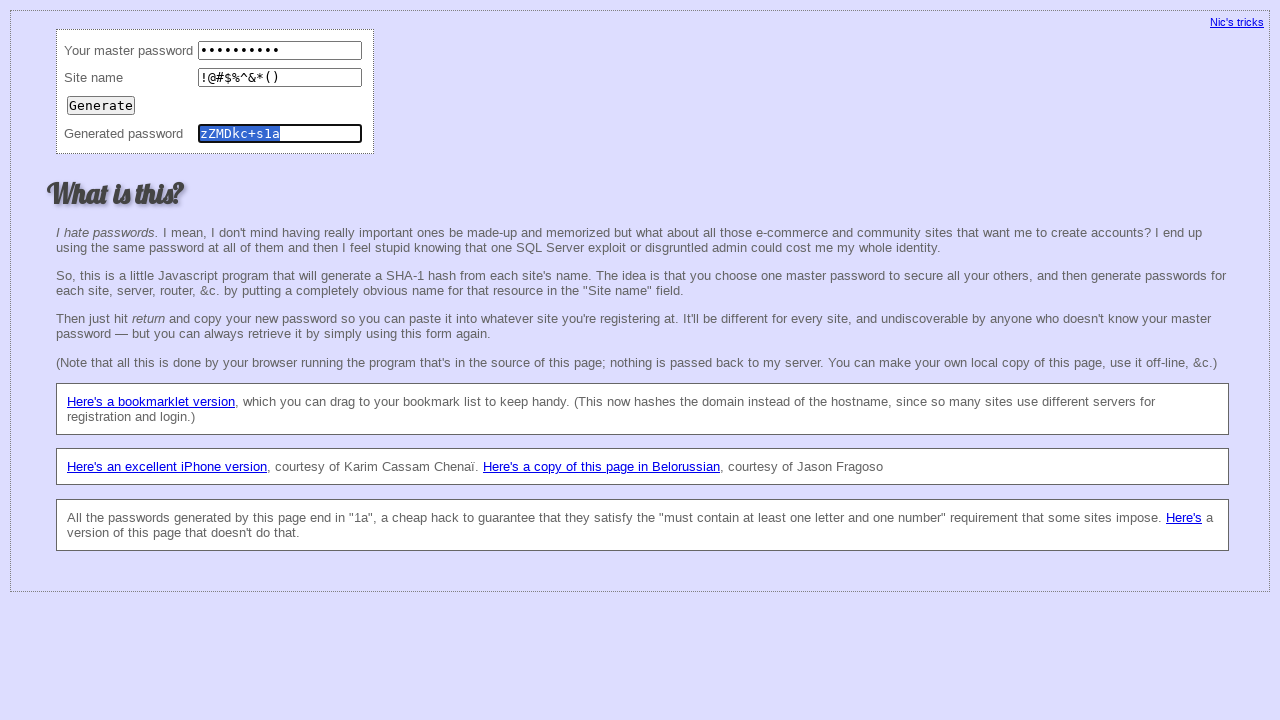